Tests vehicle license plate search functionality on Ecuador's SRI website by entering a plate number and clicking the search button to verify results are displayed

Starting URL: https://srienlinea.sri.gob.ec/sri-en-linea/SriVehiculosWeb/ConsultaValoresPagarVehiculo/Consultas/consultaRubros

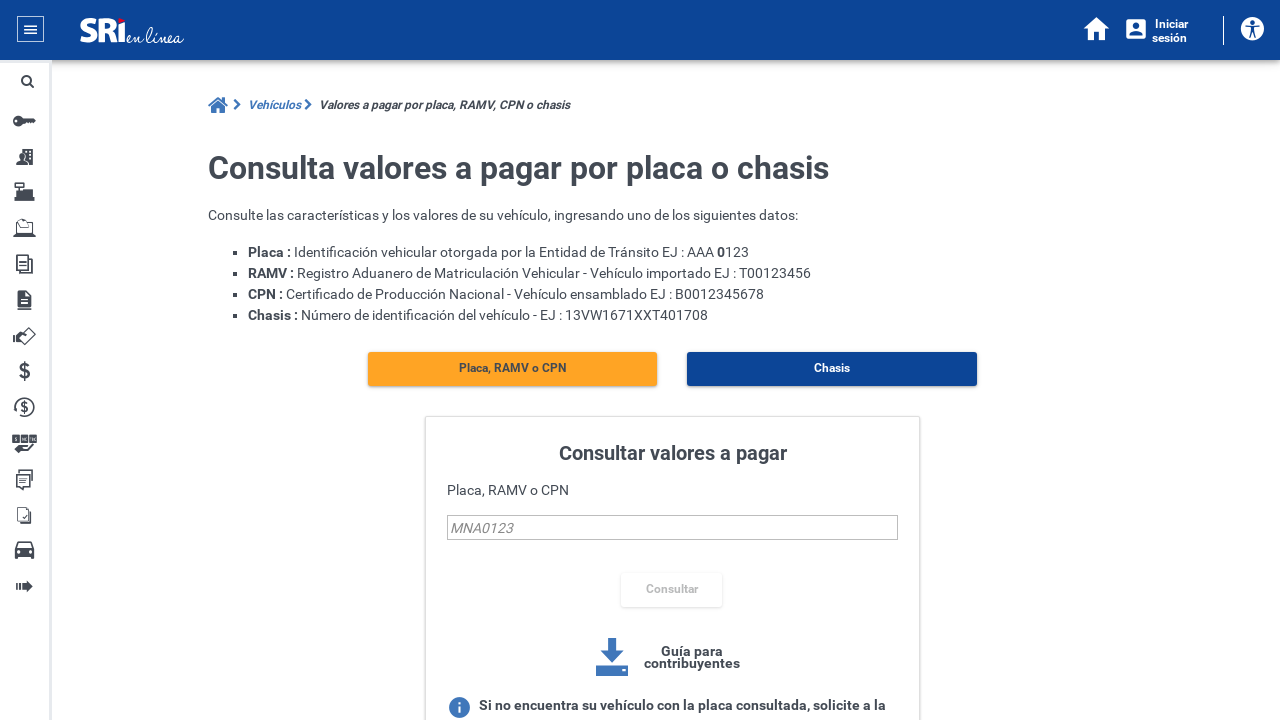

Clicked on the license plate search field to focus it at (672, 528) on #busqueda
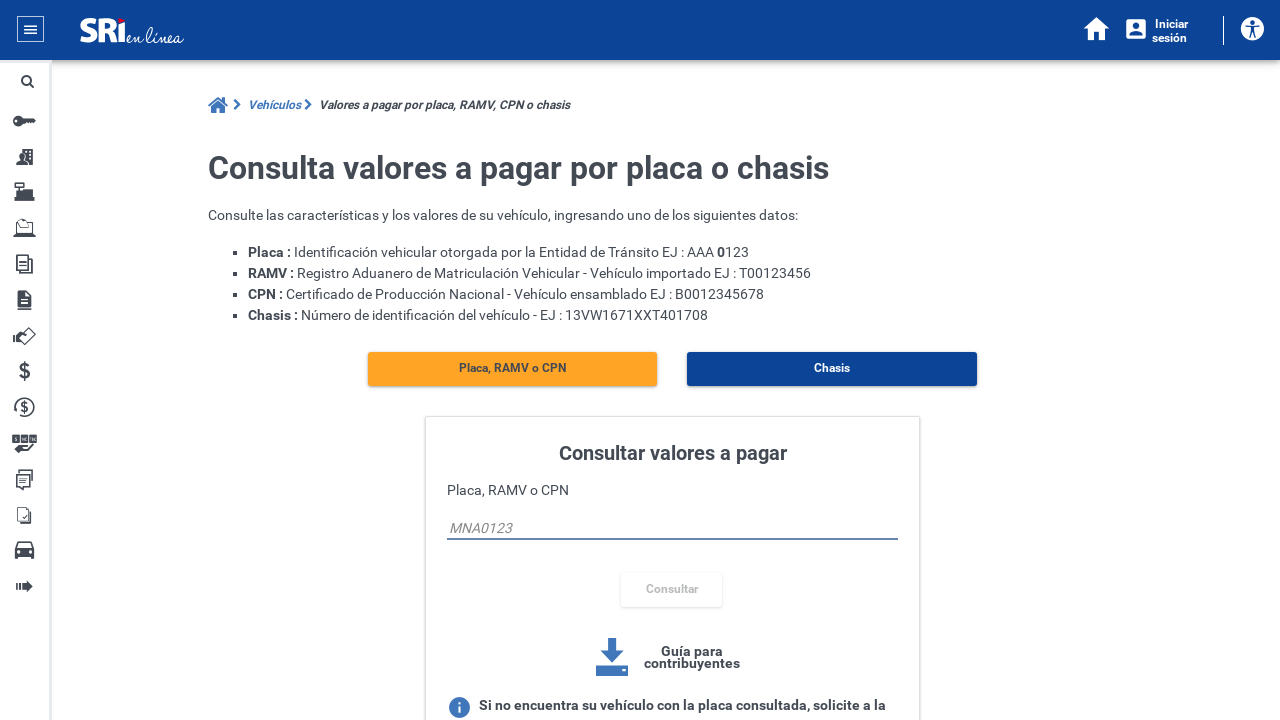

Entered license plate number 'ABC1234' in the search field on #busqueda
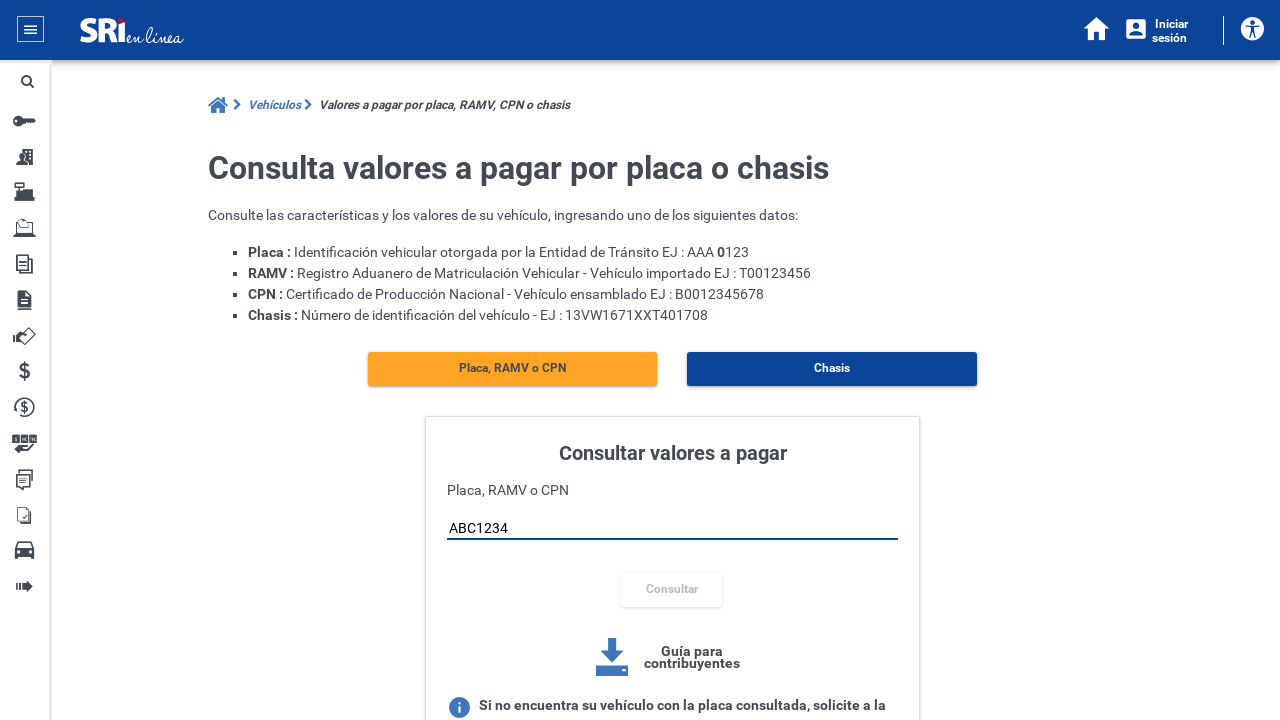

Clicked the 'Consultar' button to search for the vehicle at (672, 434) on button >> nth=19
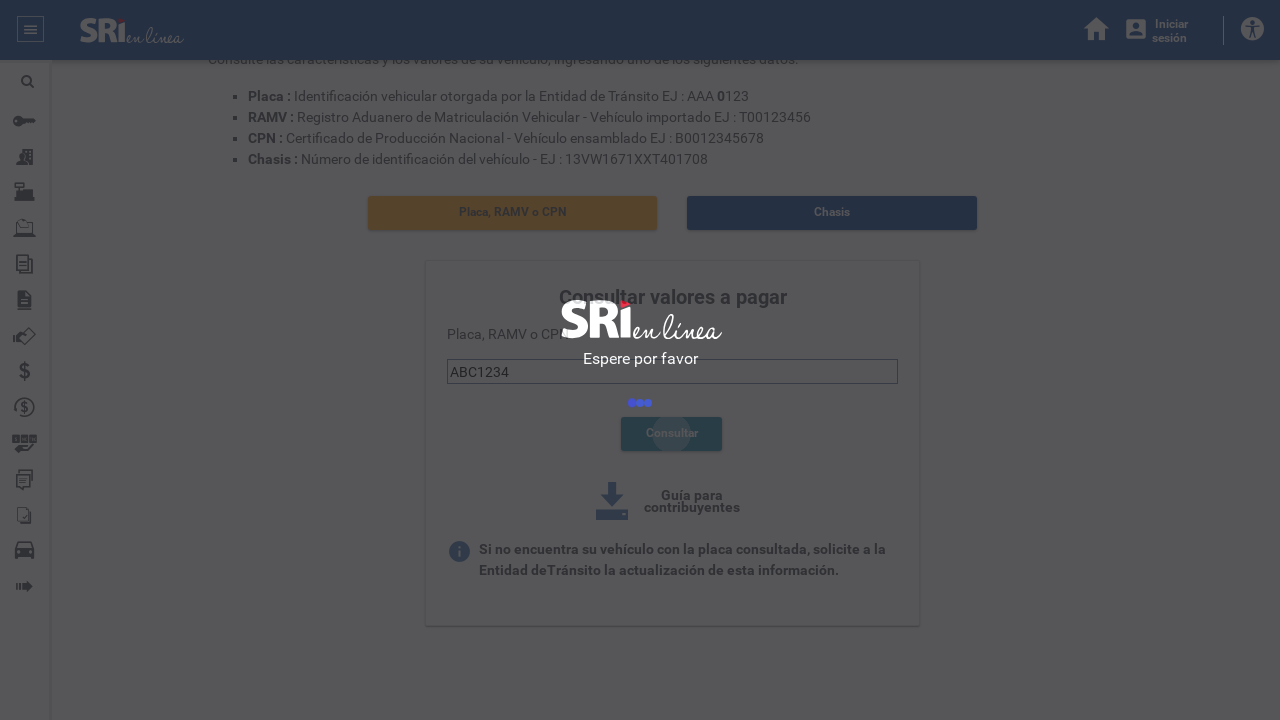

Search results loaded successfully
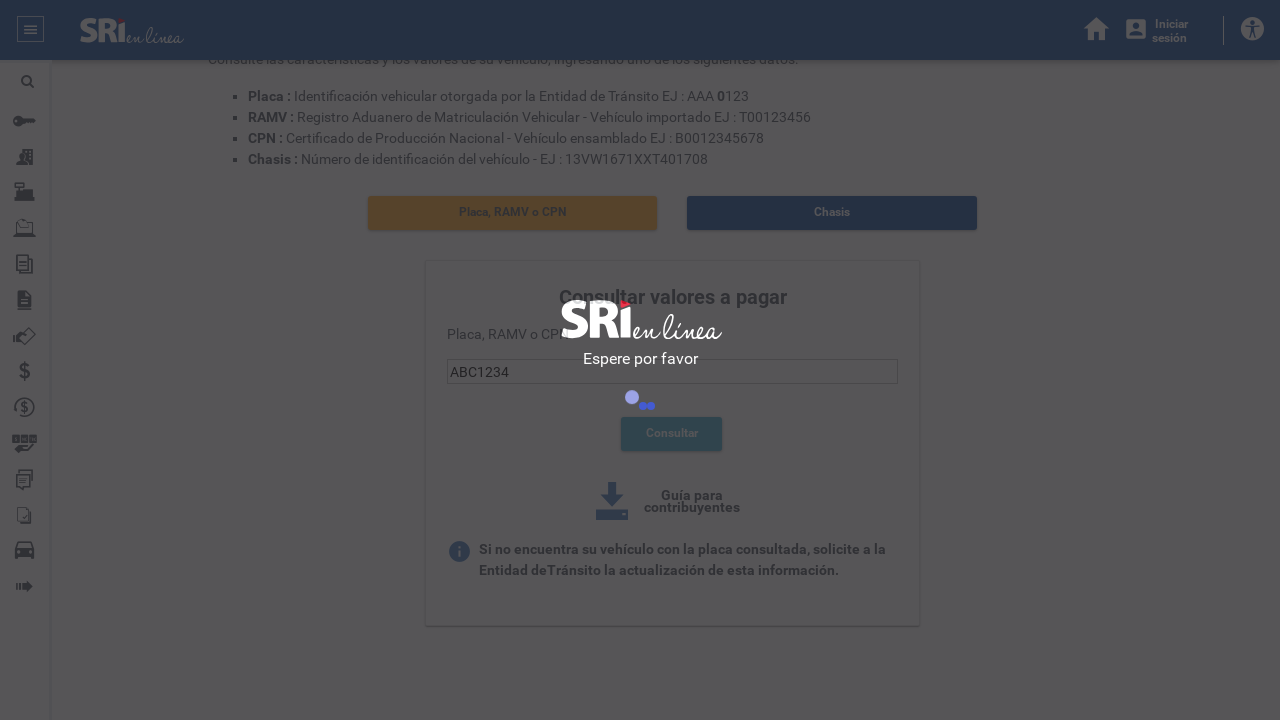

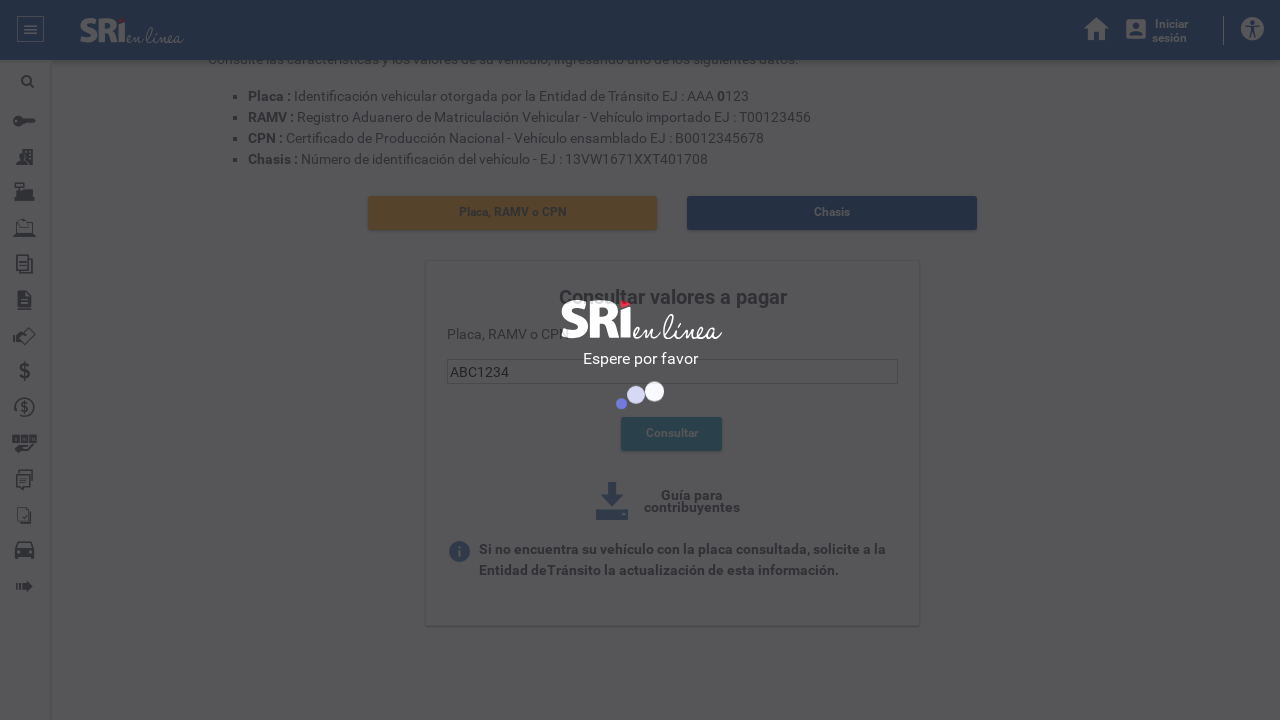